Navigates to the courses page and verifies that the second most popular course title is "Email Marketing Strategies"

Starting URL: https://alchemy.hguy.co/lms

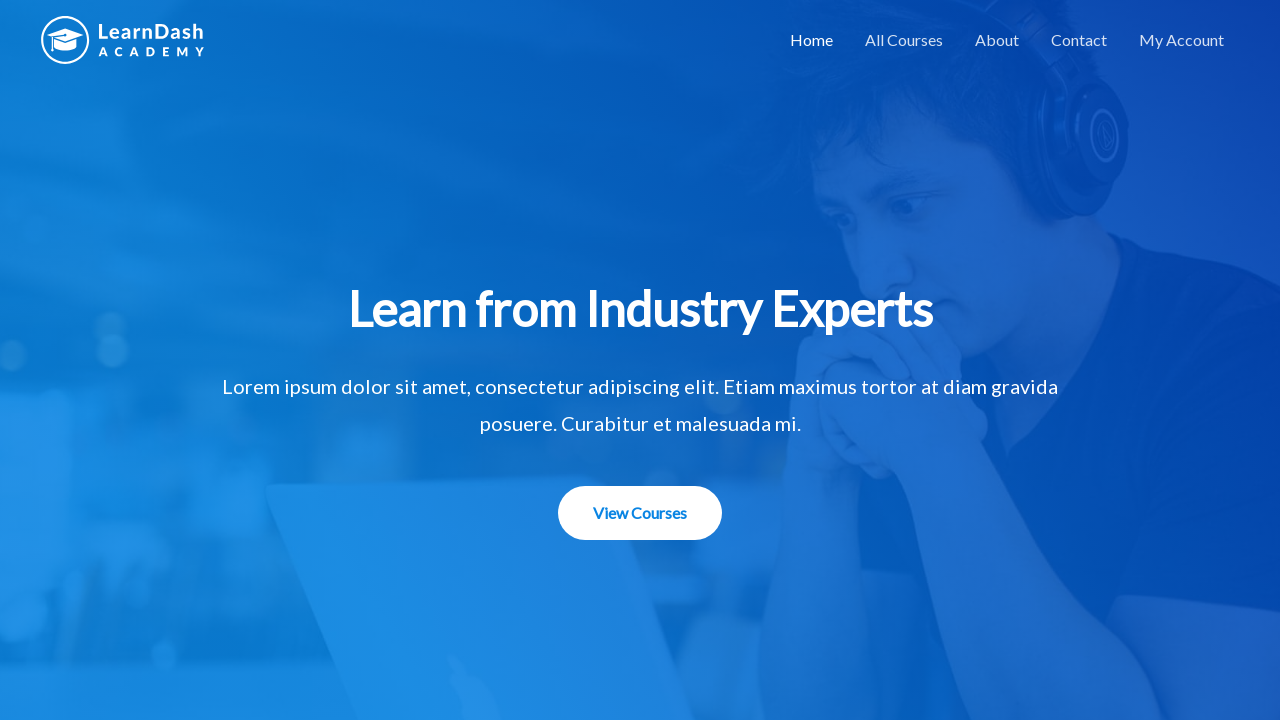

Clicked on 'All Courses' link at (904, 40) on a[href='https://alchemy.hguy.co/lms/all-courses/']
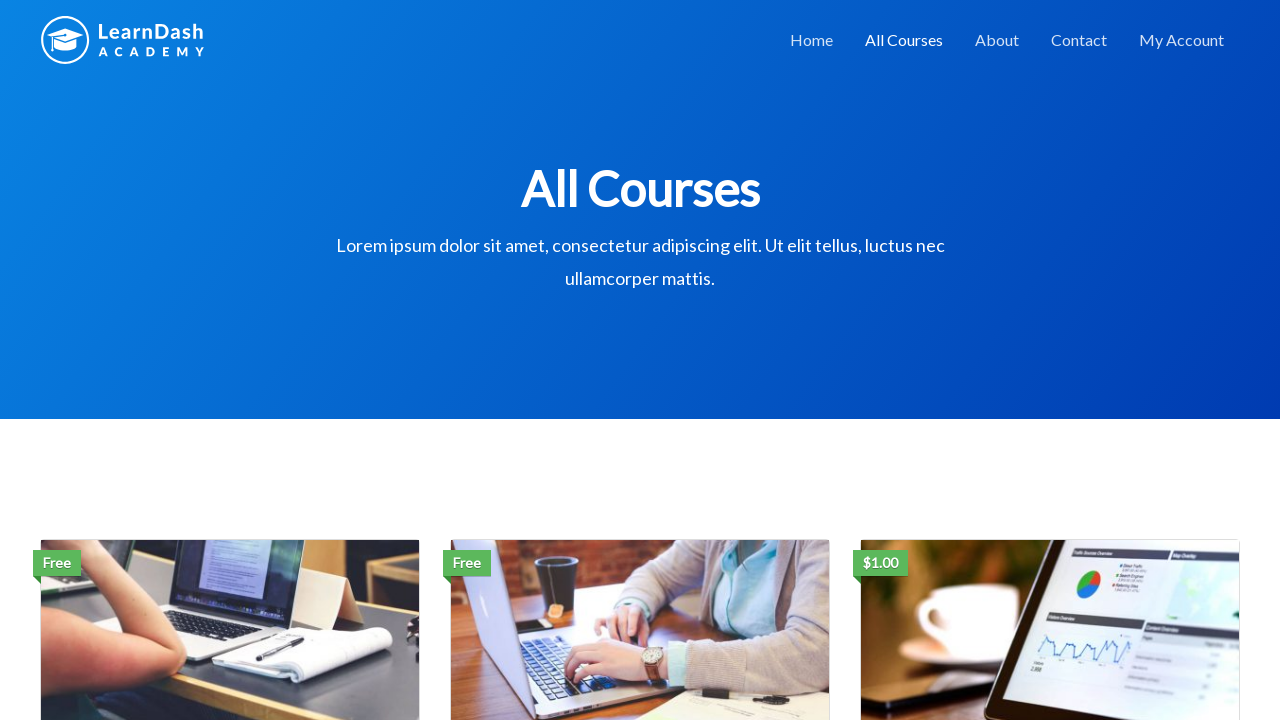

Scrolled to second most popular course element
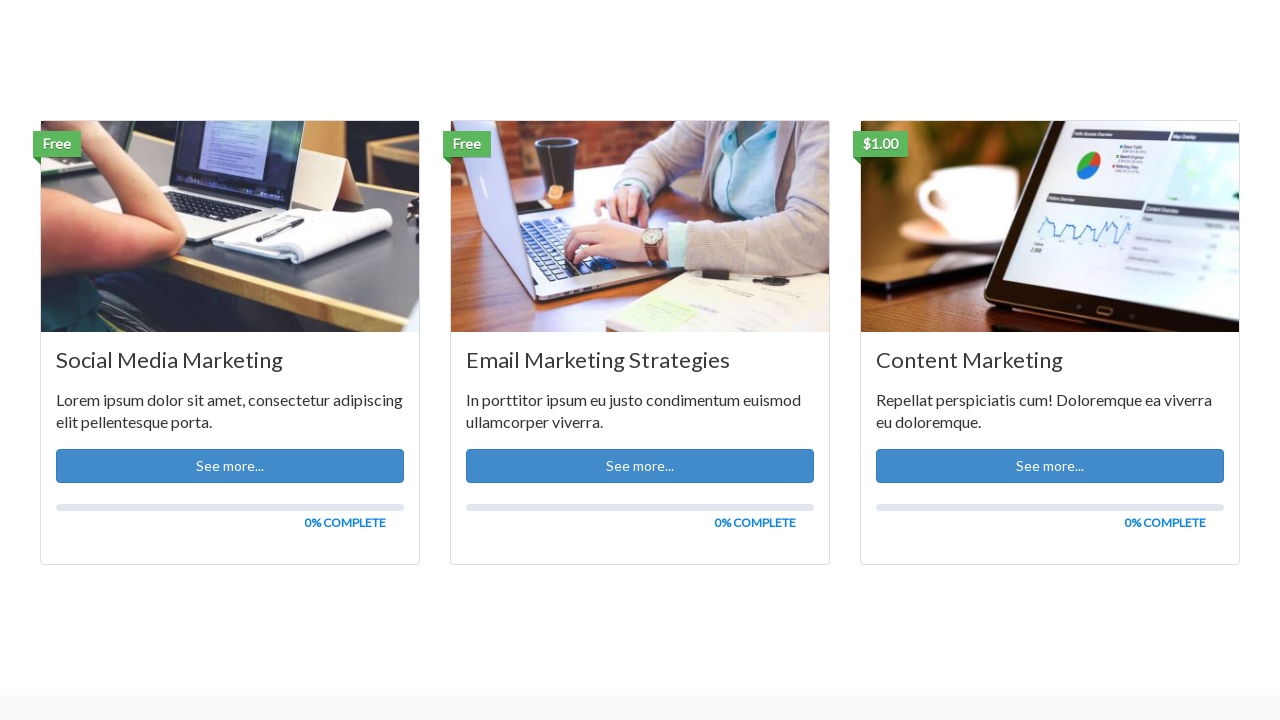

Retrieved second most popular course title text
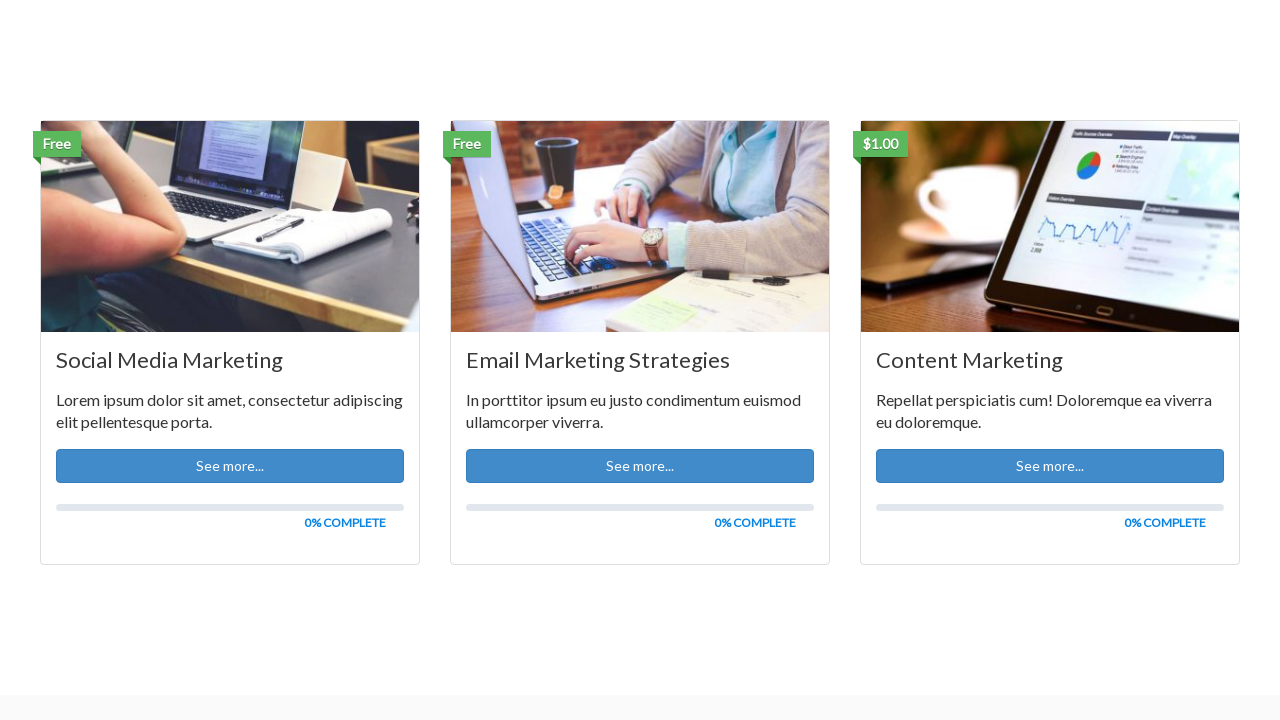

Verified course title is 'Email Marketing Strategies'
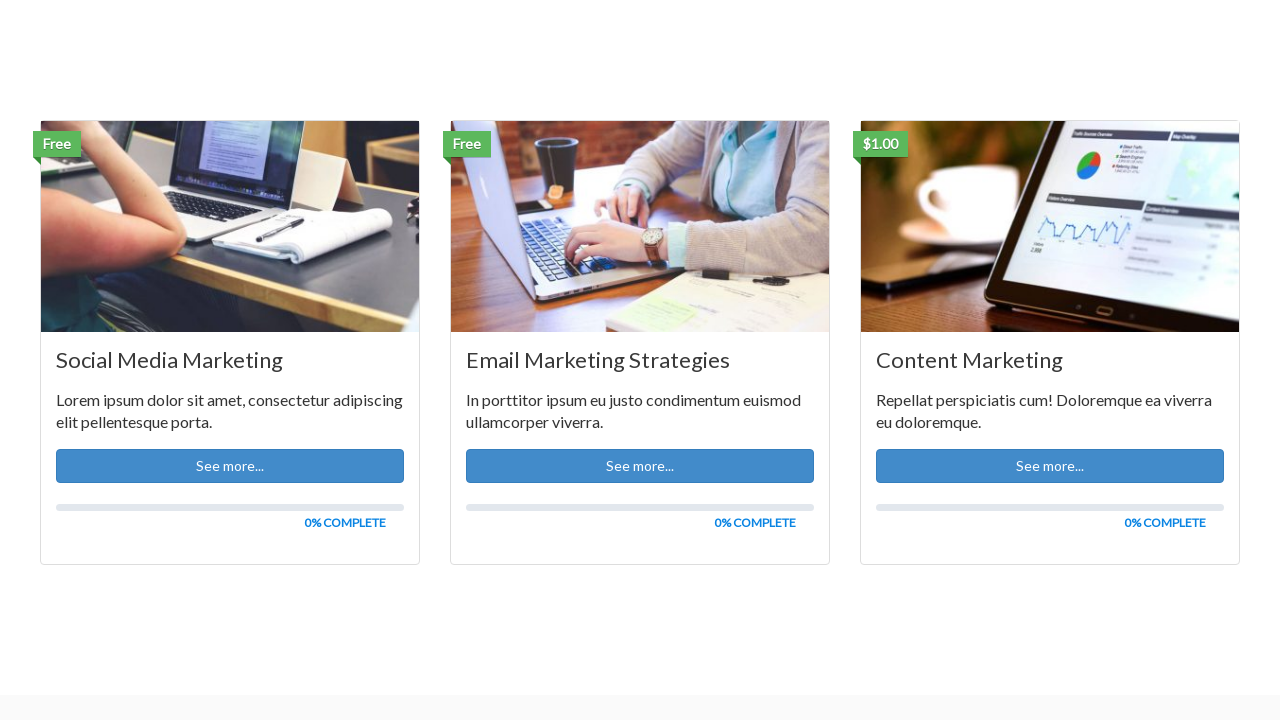

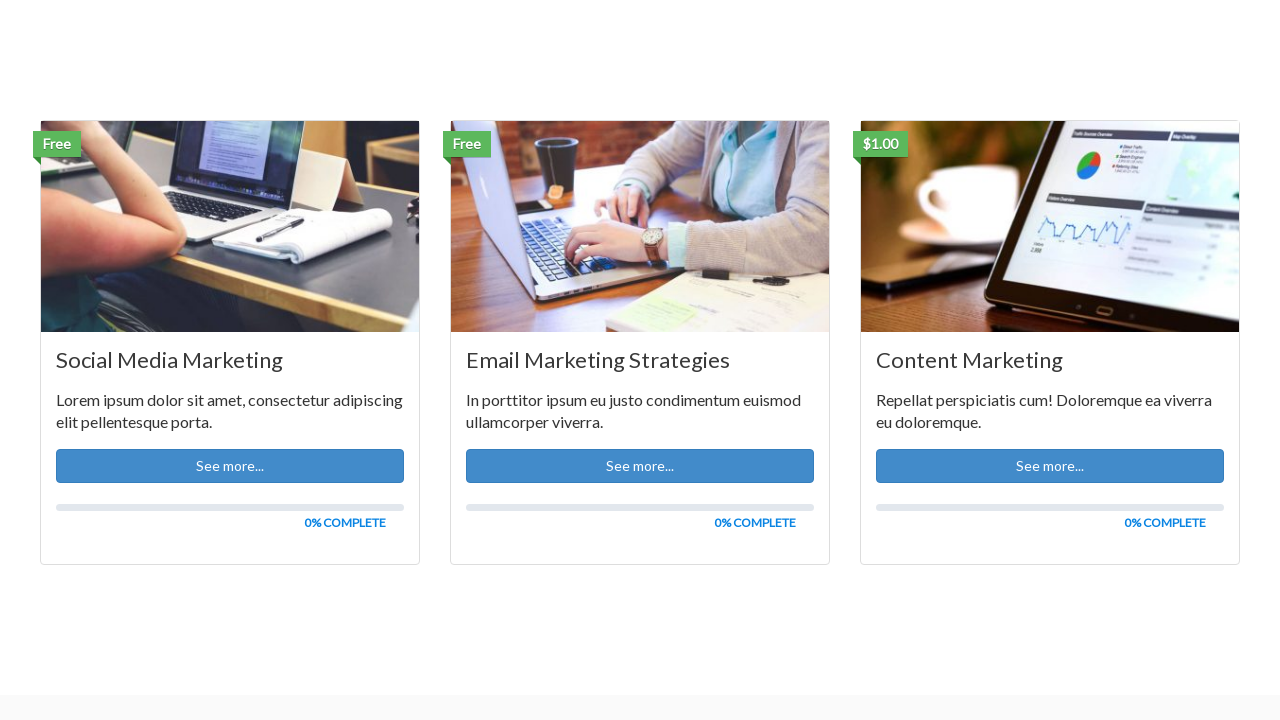